Tests state dropdown selection by selecting Illinois, then Virginia, then California using different selection methods (by visible text, by value, by index), and verifies California is the final selected option.

Starting URL: https://practice.cydeo.com/dropdown

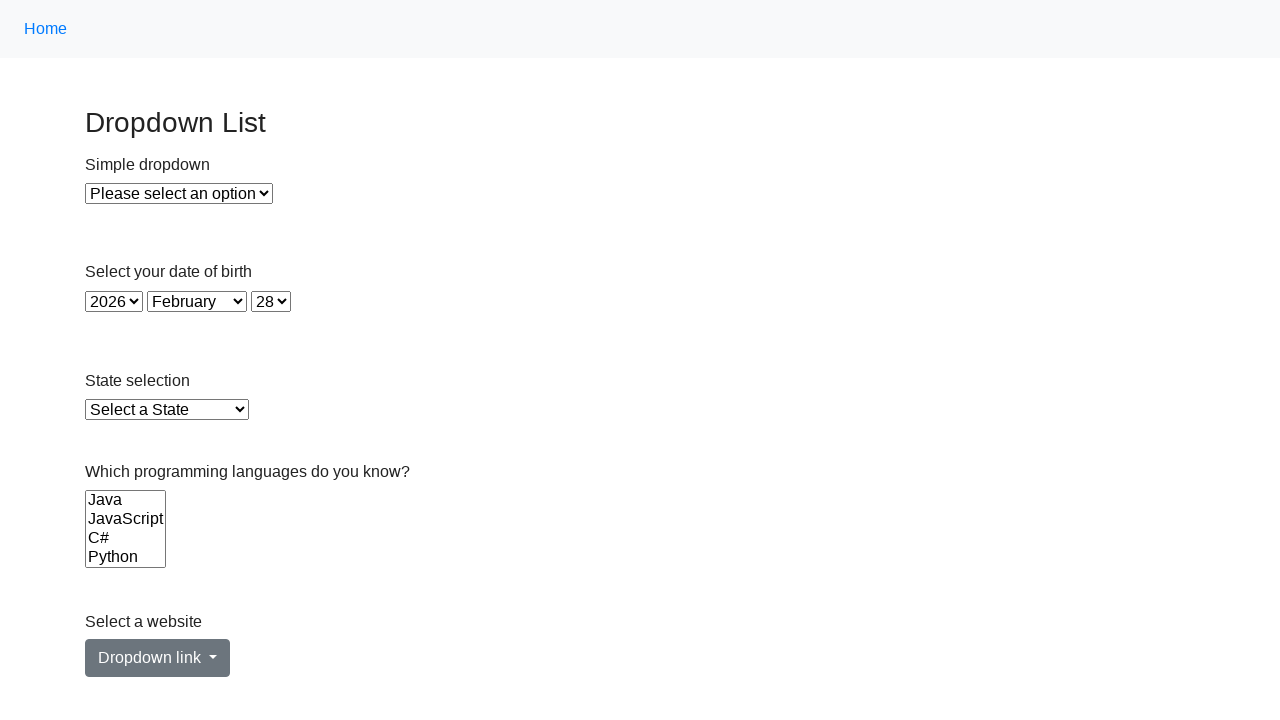

Selected Illinois from state dropdown by visible text on select#state
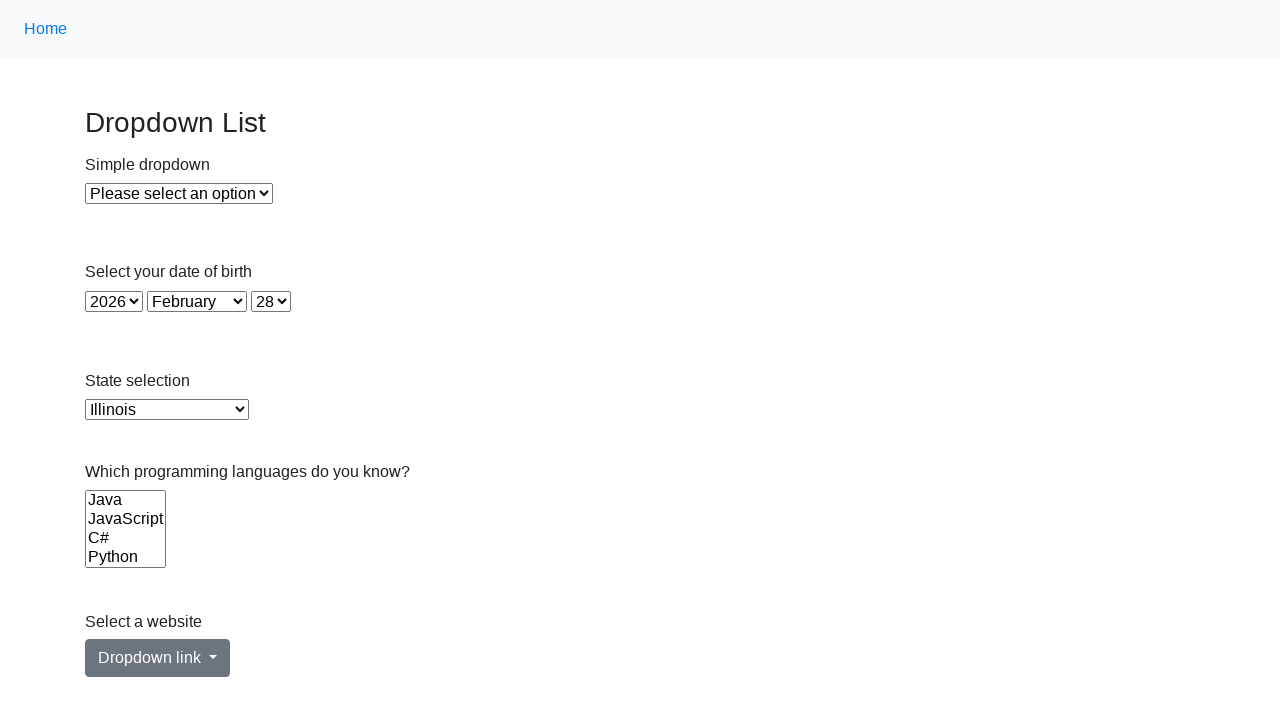

Selected Virginia from state dropdown by value 'VA' on select#state
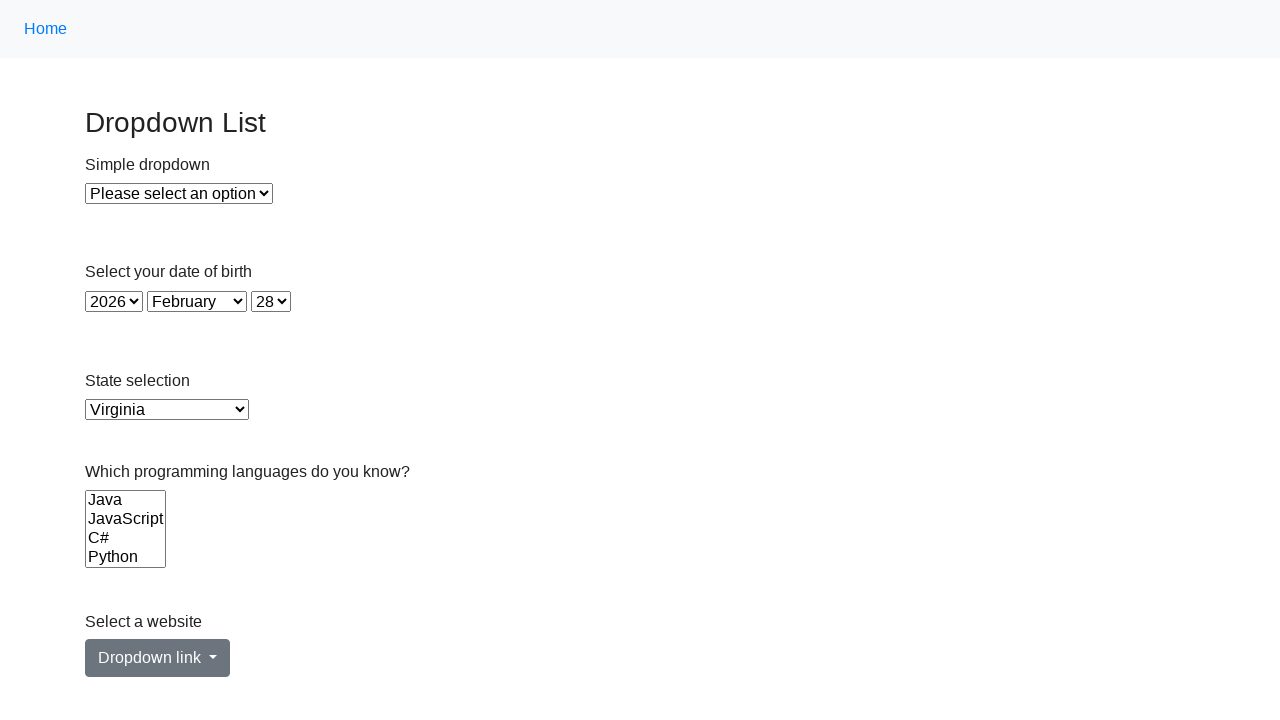

Selected California from state dropdown by index 5 on select#state
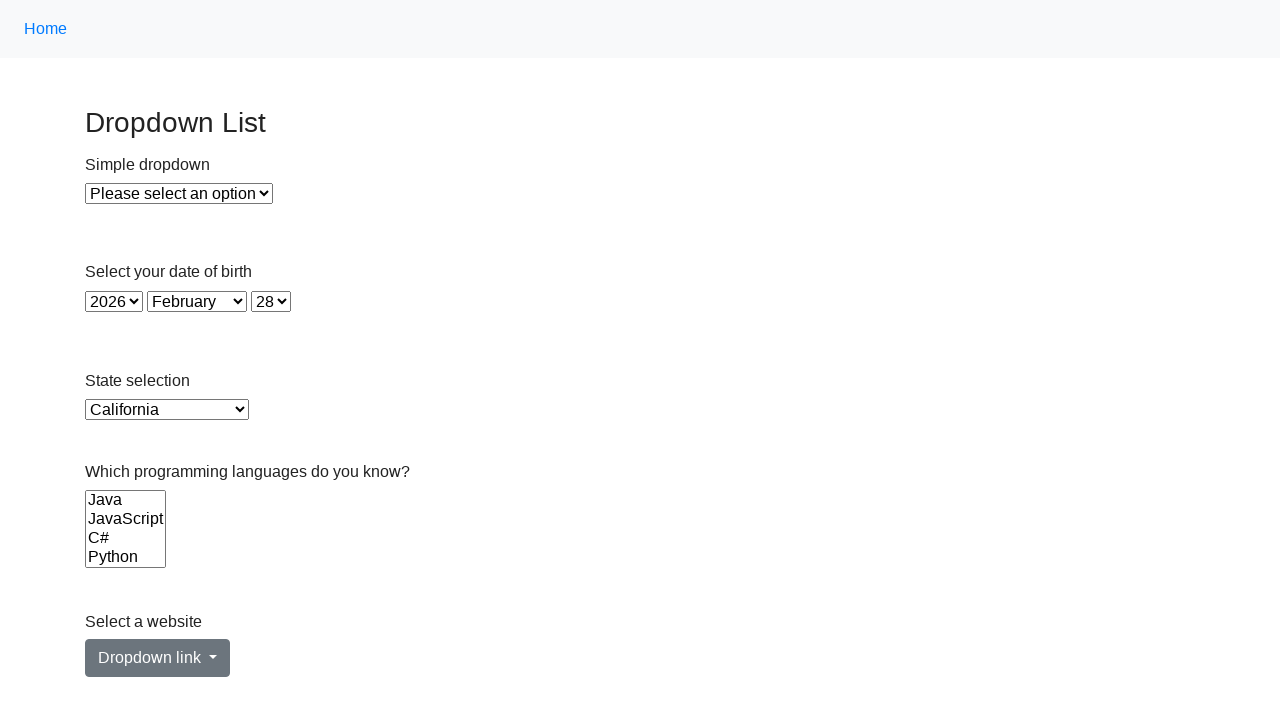

Located the currently selected option in state dropdown
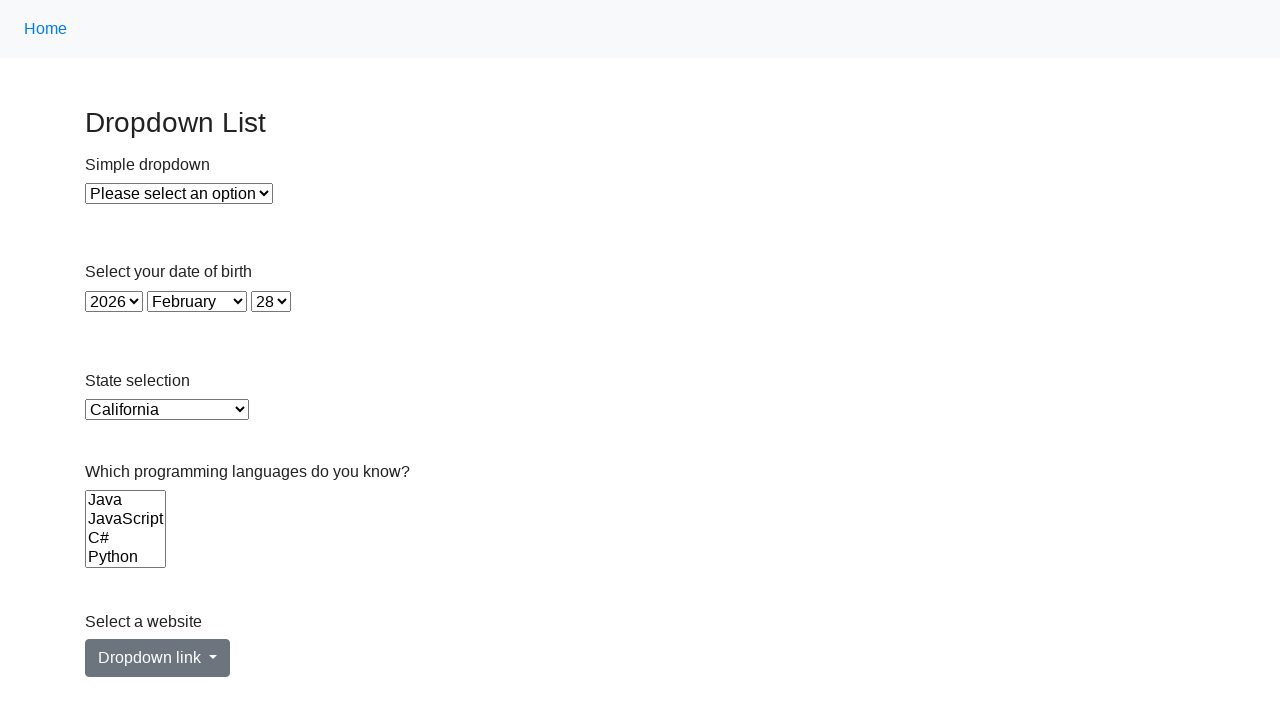

Verified that California is the final selected option
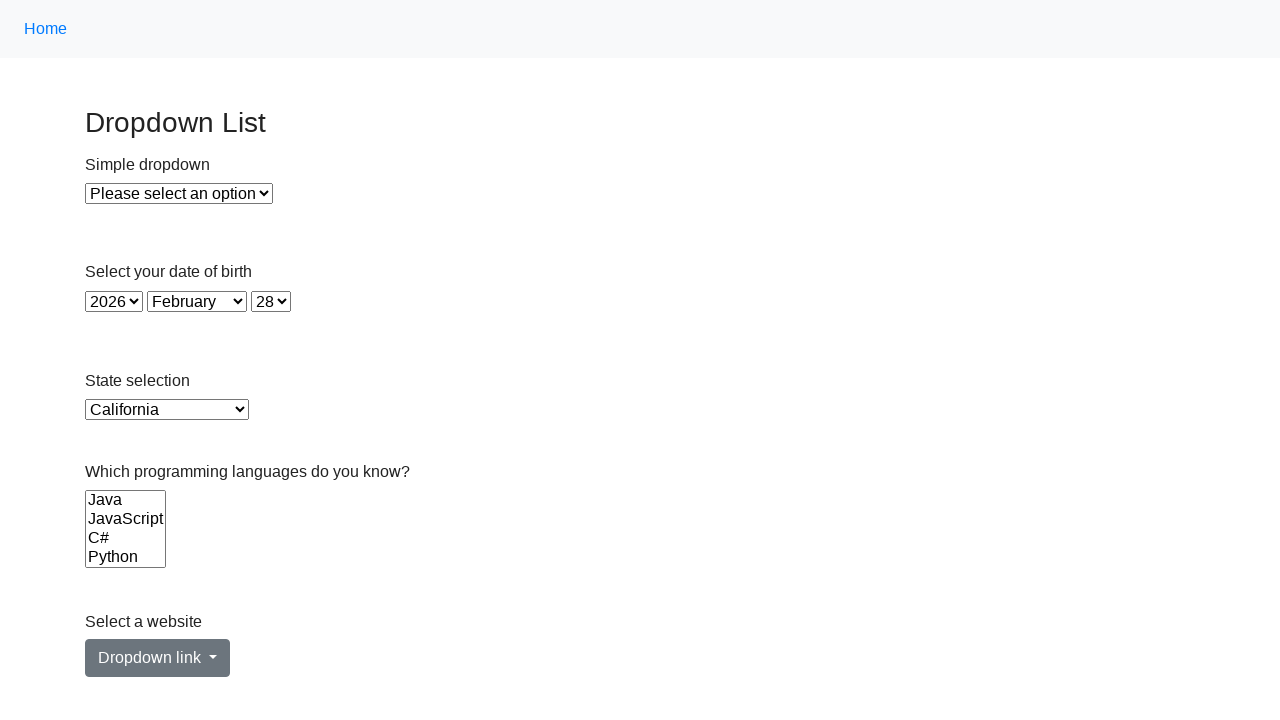

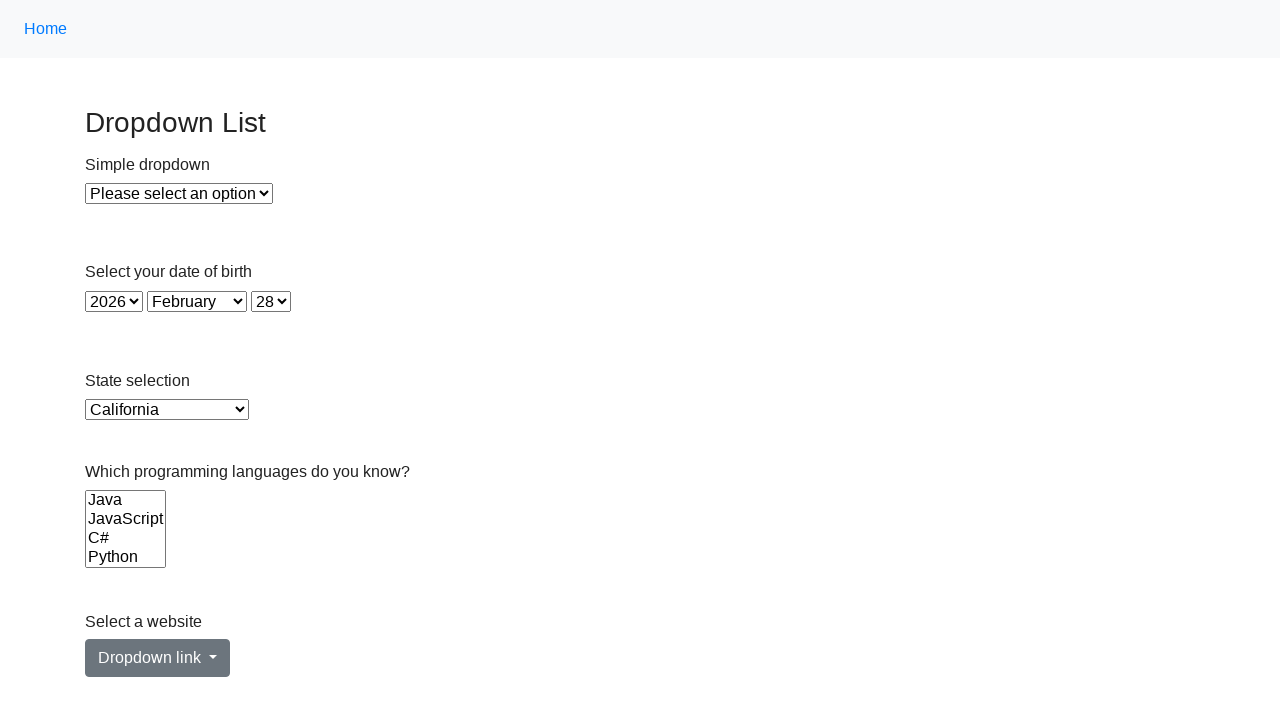